Tests the product search functionality by entering a keyword and verifying search results contain the keyword

Starting URL: http://intershop5.skillbox.ru/product-category/catalog/

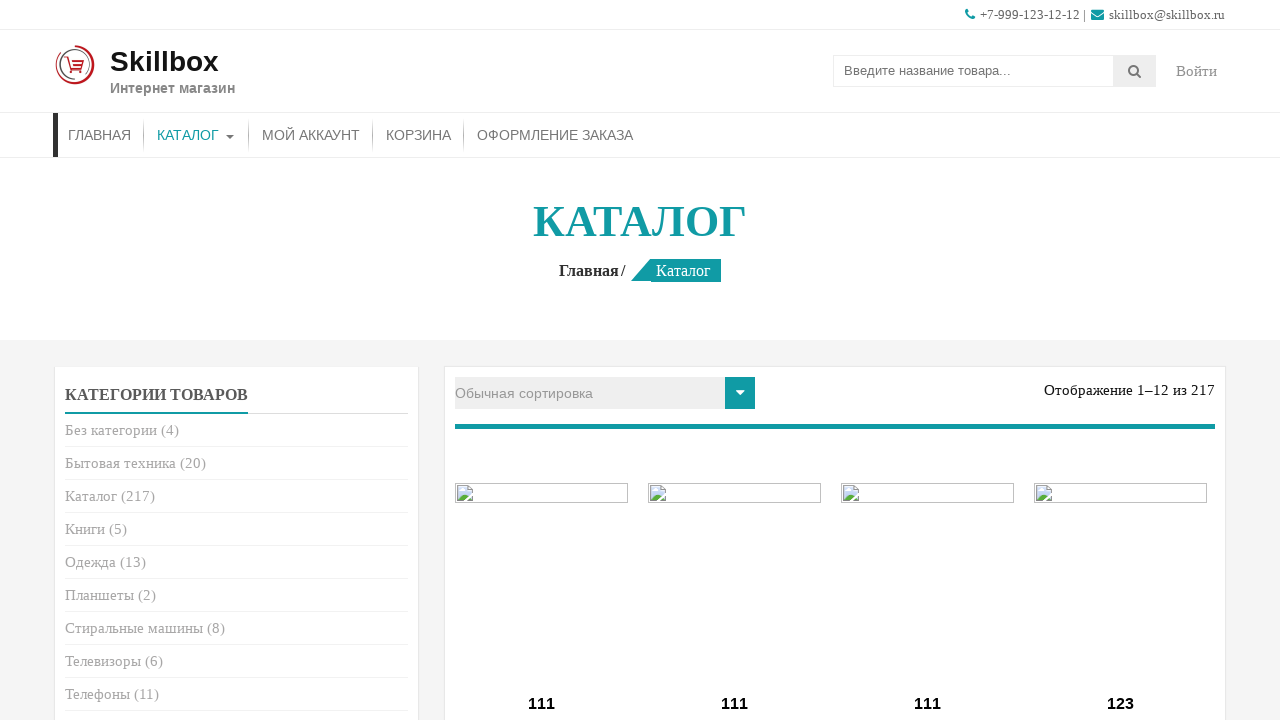

Reloaded the page
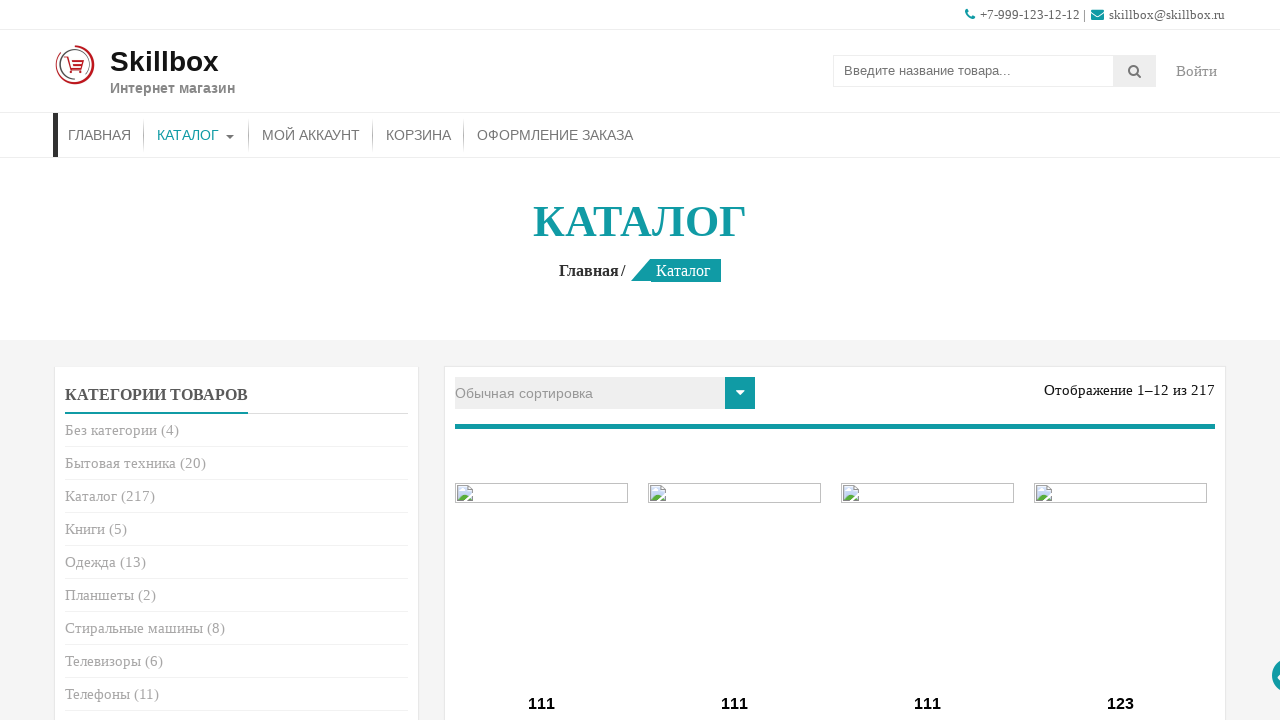

Filled search field with 'Apple' on input.search-field
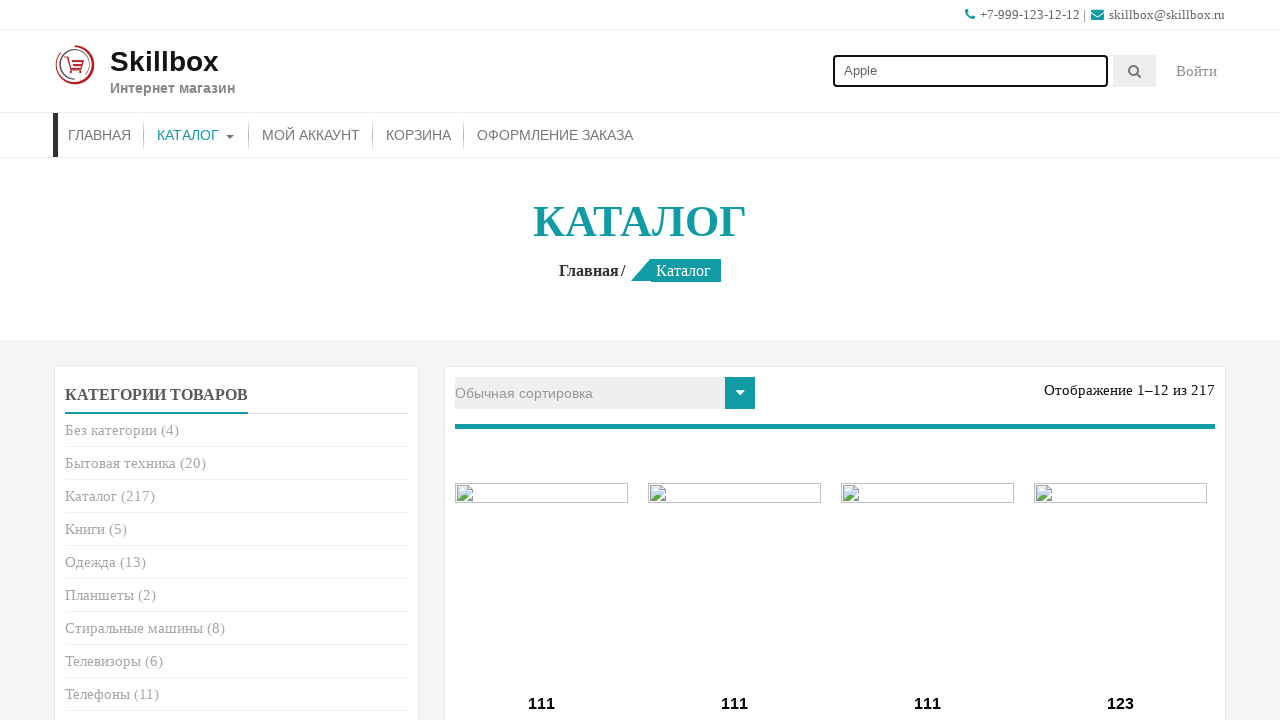

Pressed Enter to submit search on input.search-field
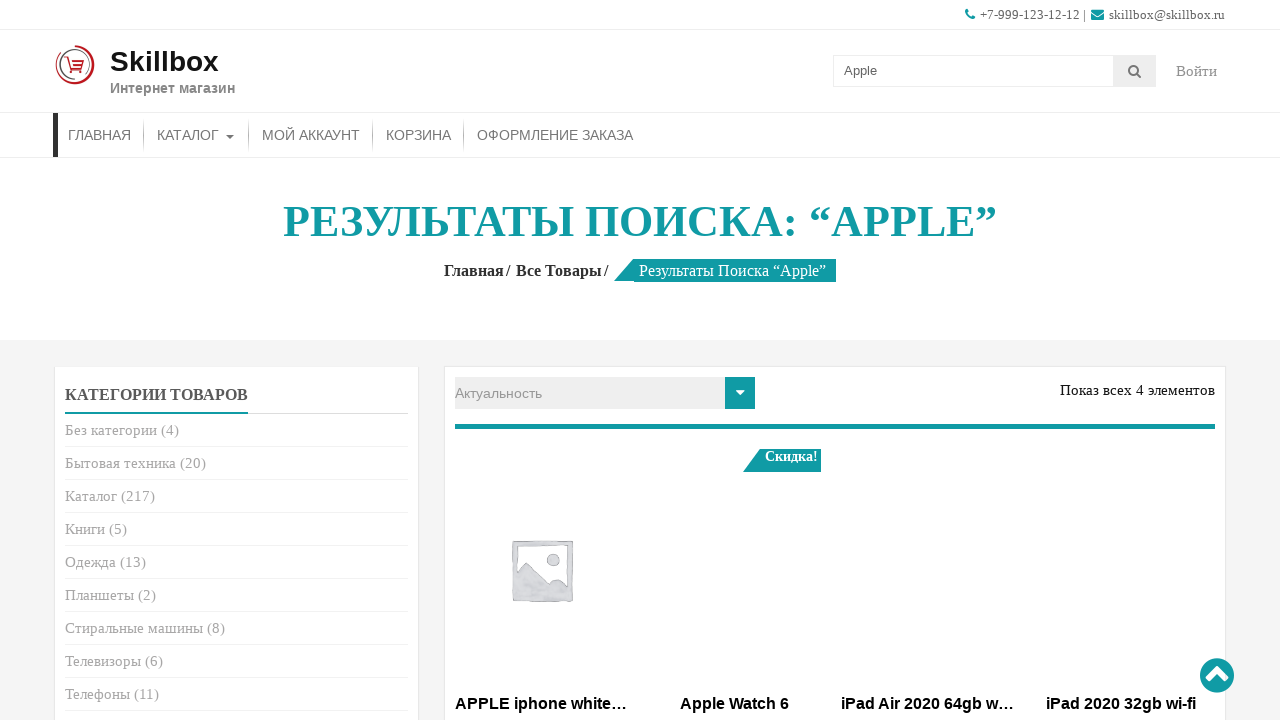

Search results loaded successfully
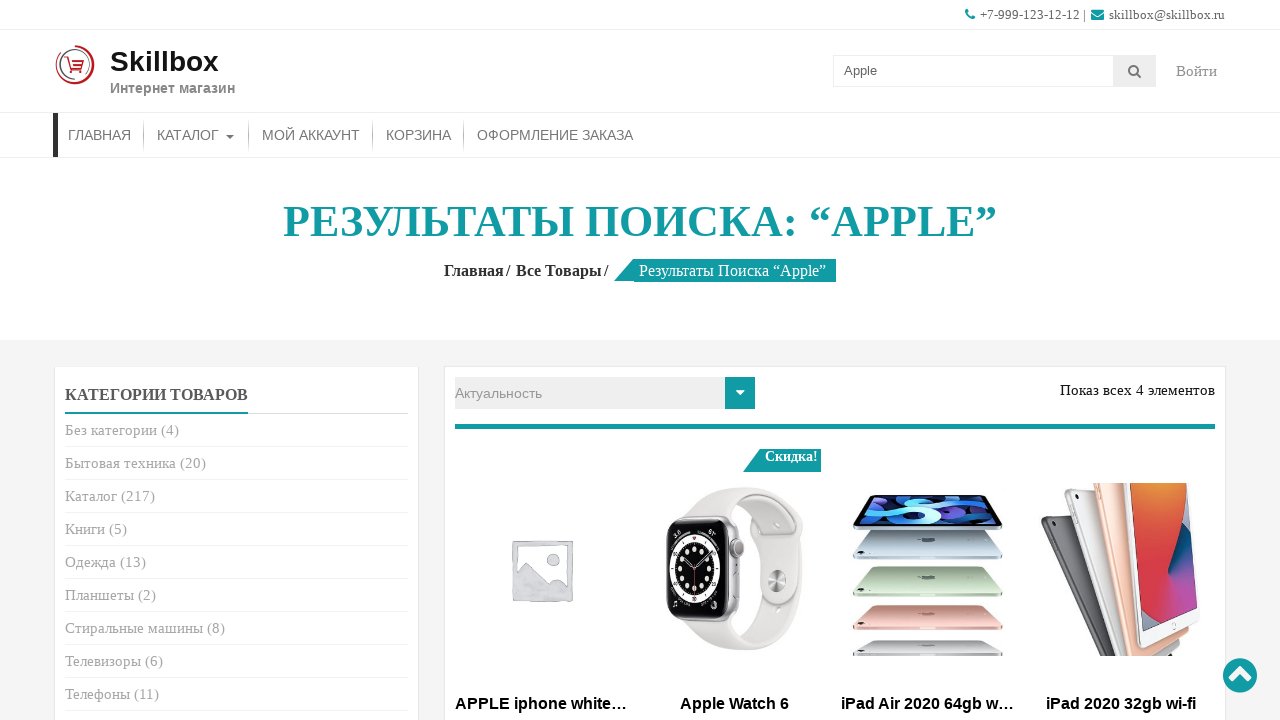

Retrieved page title from search results
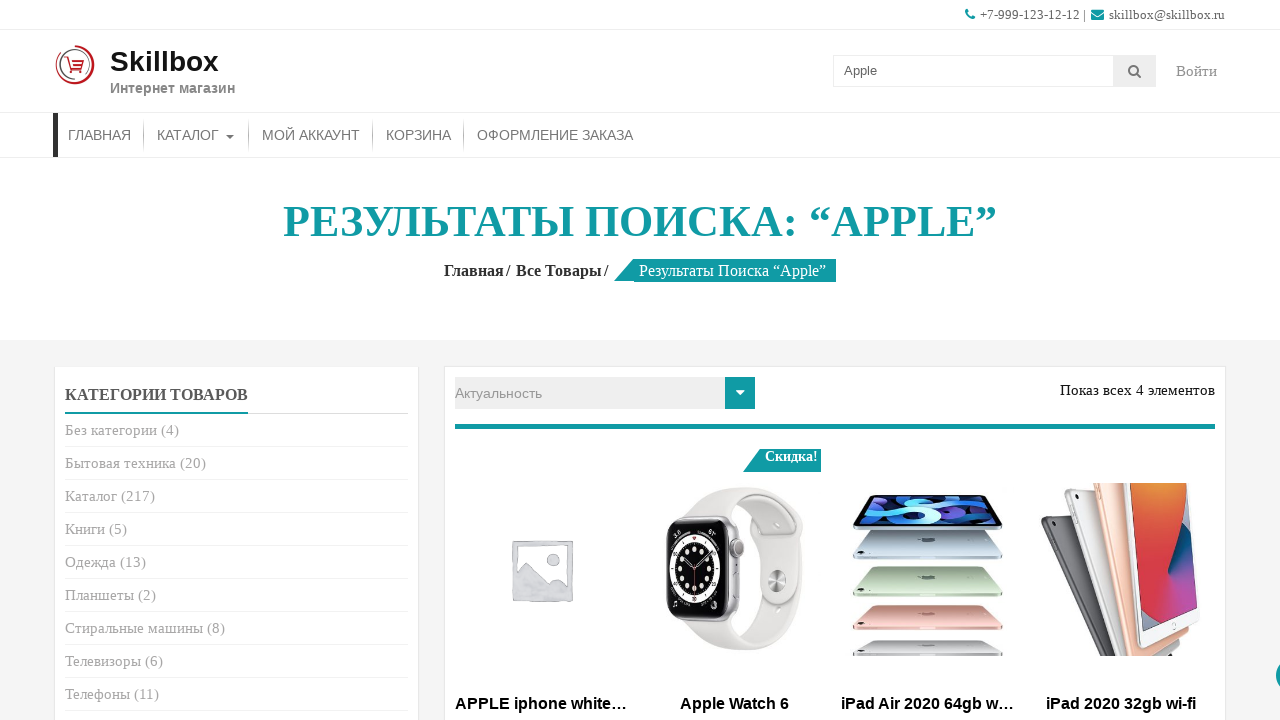

Verified page title contains 'apple' keyword
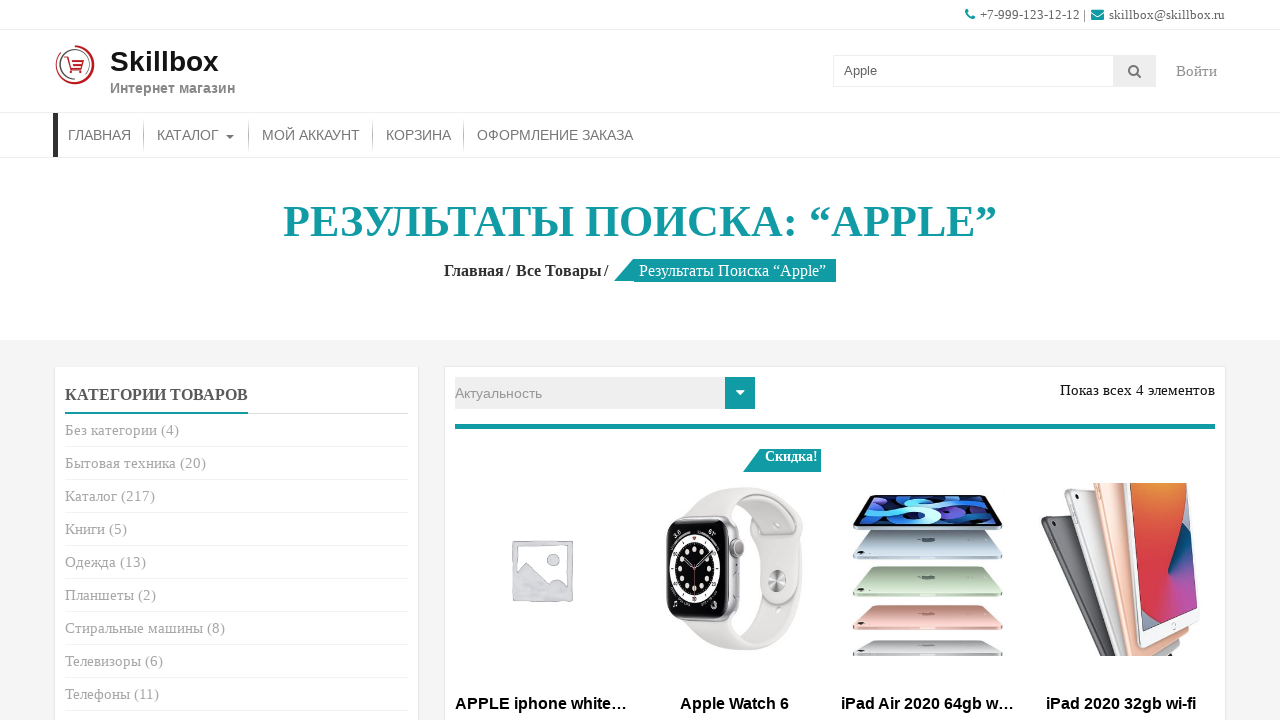

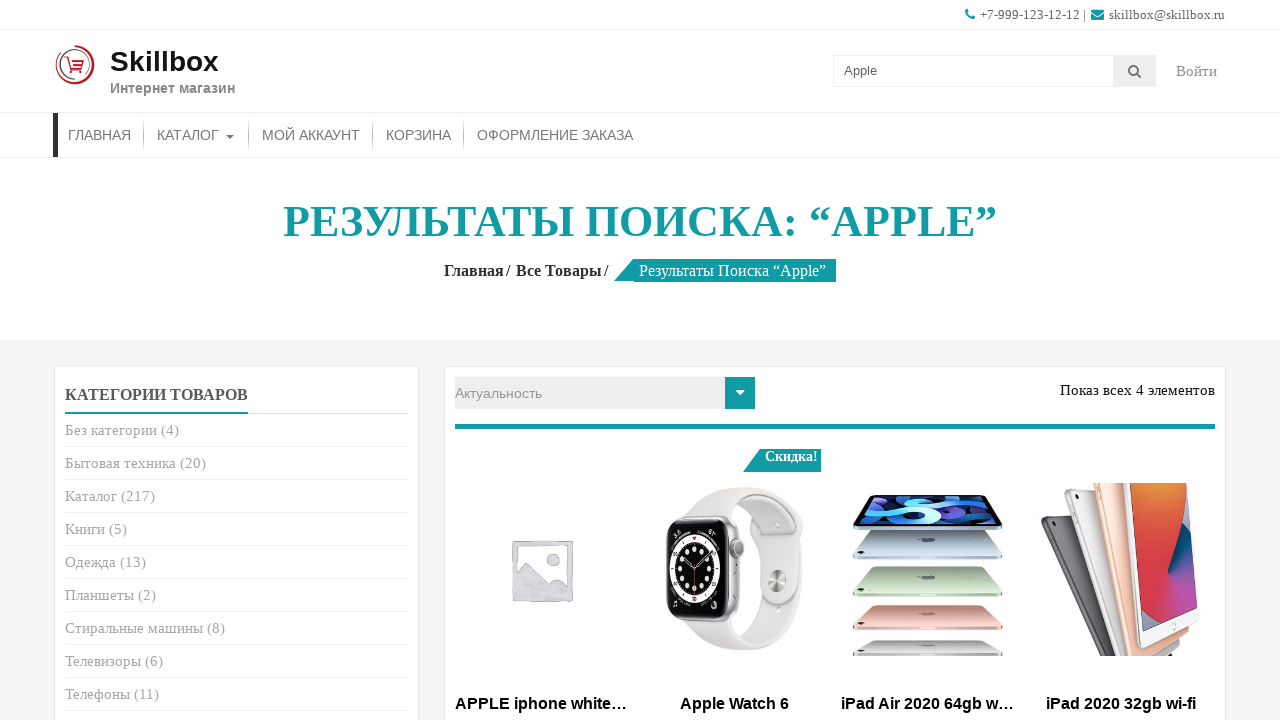